Navigates to heidoc.net Joomla website and waits for the page to load

Starting URL: http://www.heidoc.net/joomla/

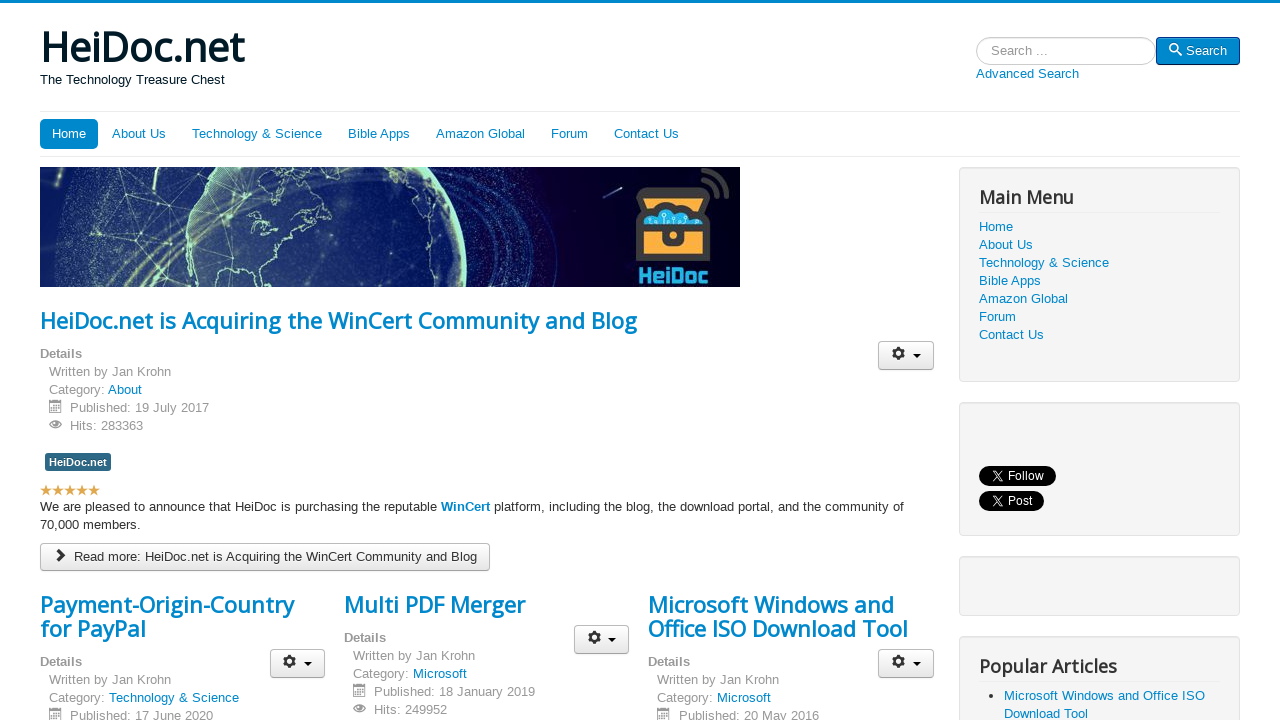

Navigated to heidoc.net Joomla website
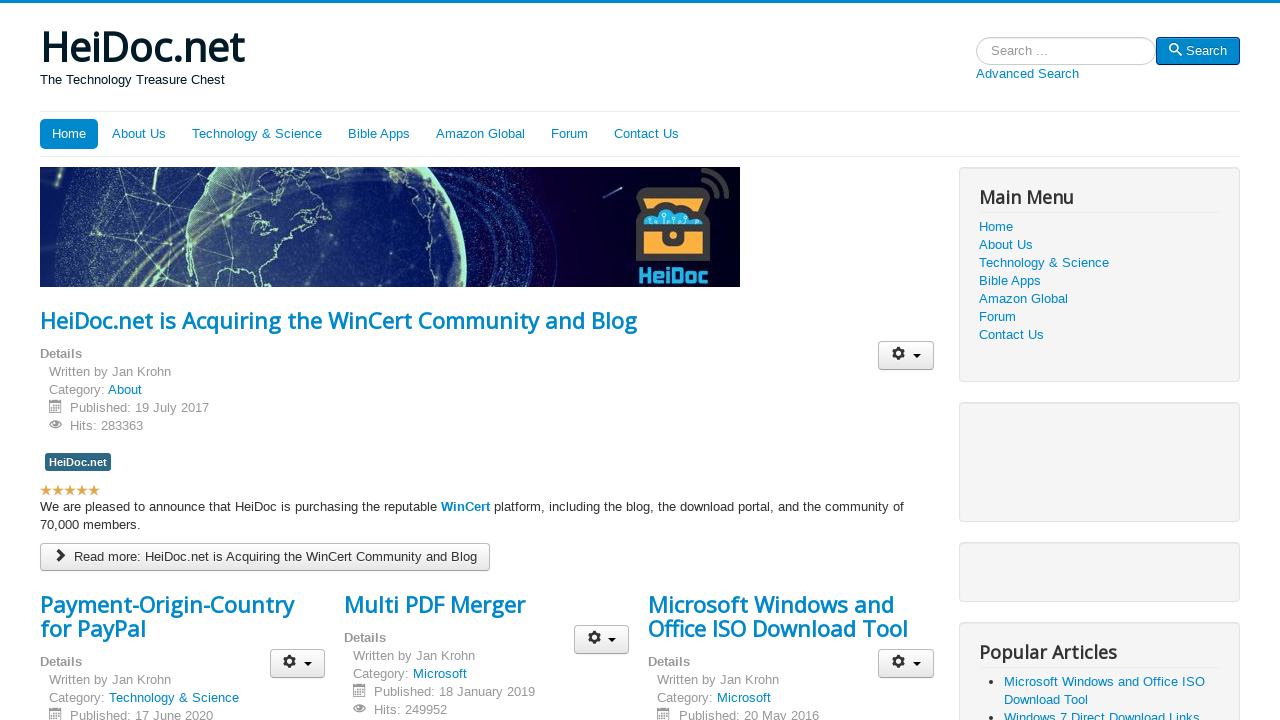

Page fully loaded - networkidle state reached
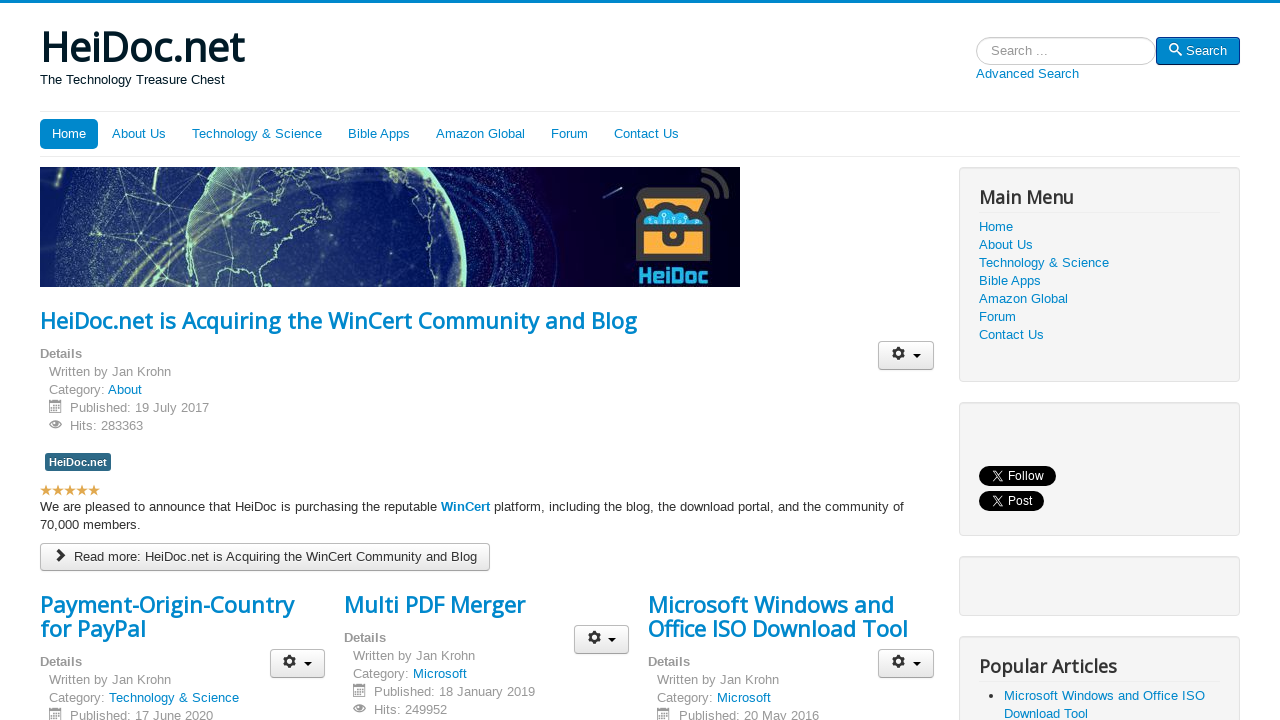

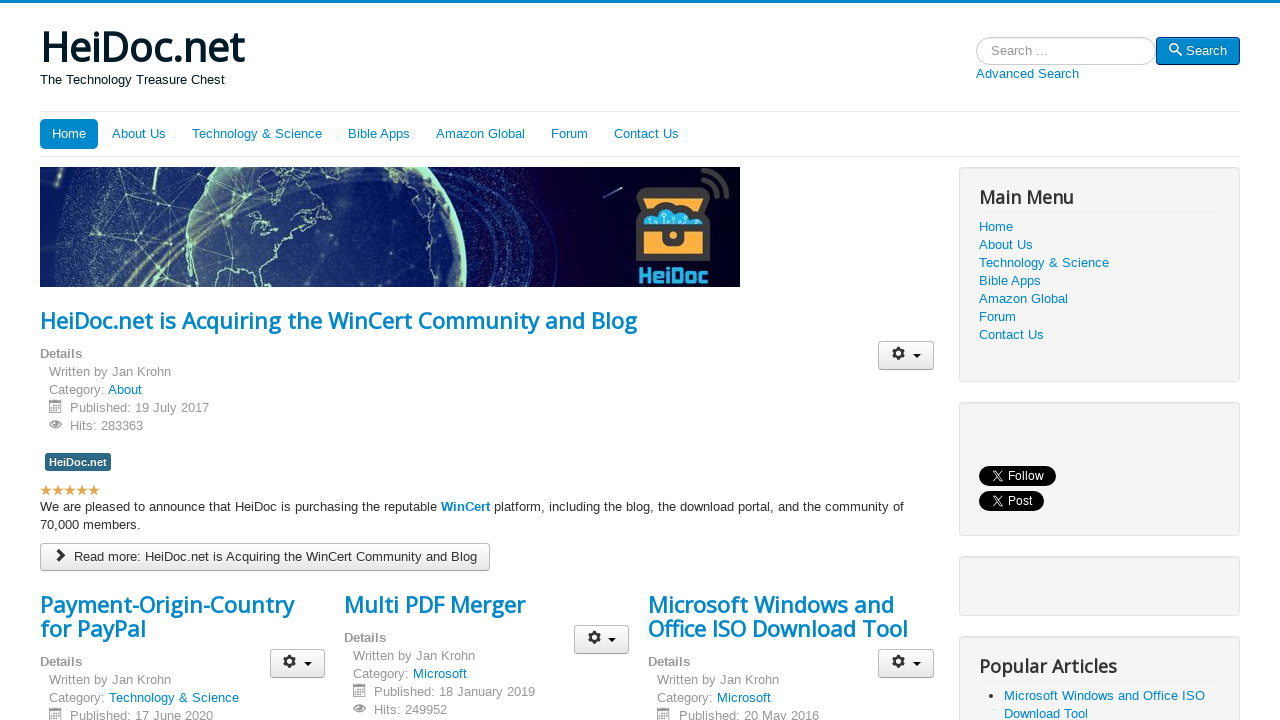